Tests confirm alert handling by clicking a button that triggers a confirmation dialog and dismissing it

Starting URL: https://seleniumautomationpractice.blogspot.in/2018/01/blog-post.html

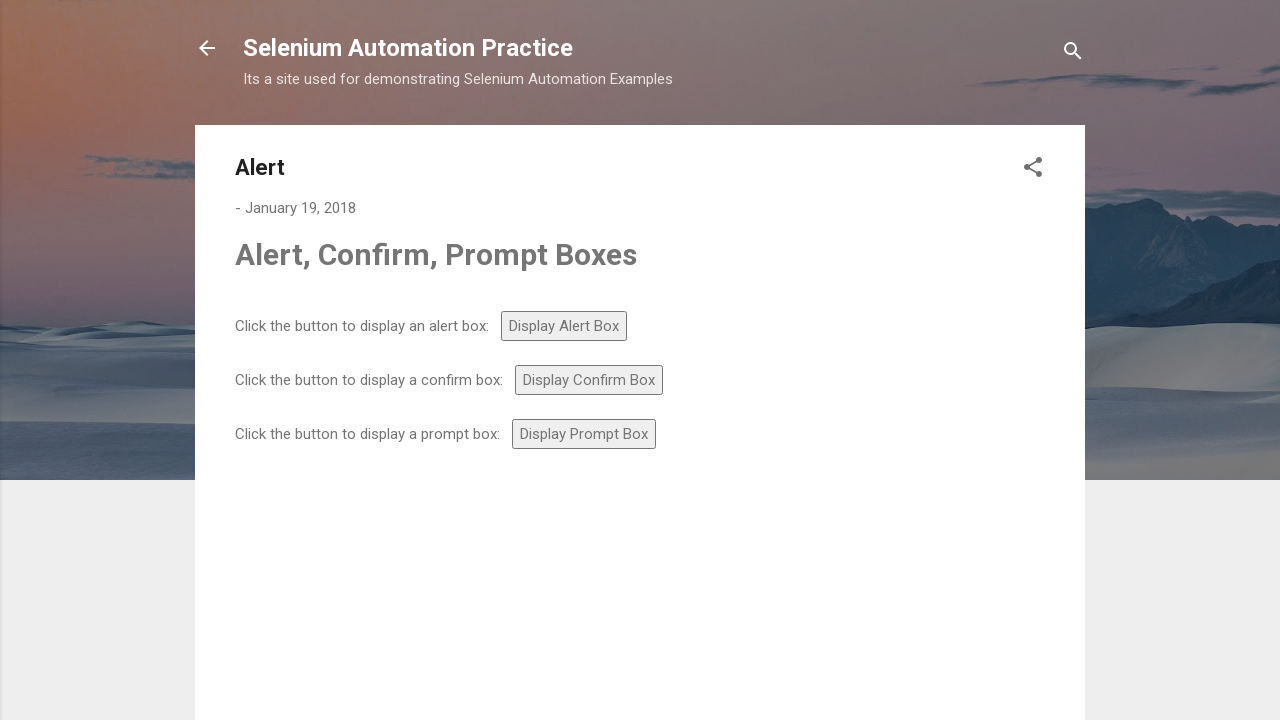

Clicked confirm button to trigger confirmation dialog at (589, 380) on #confirm
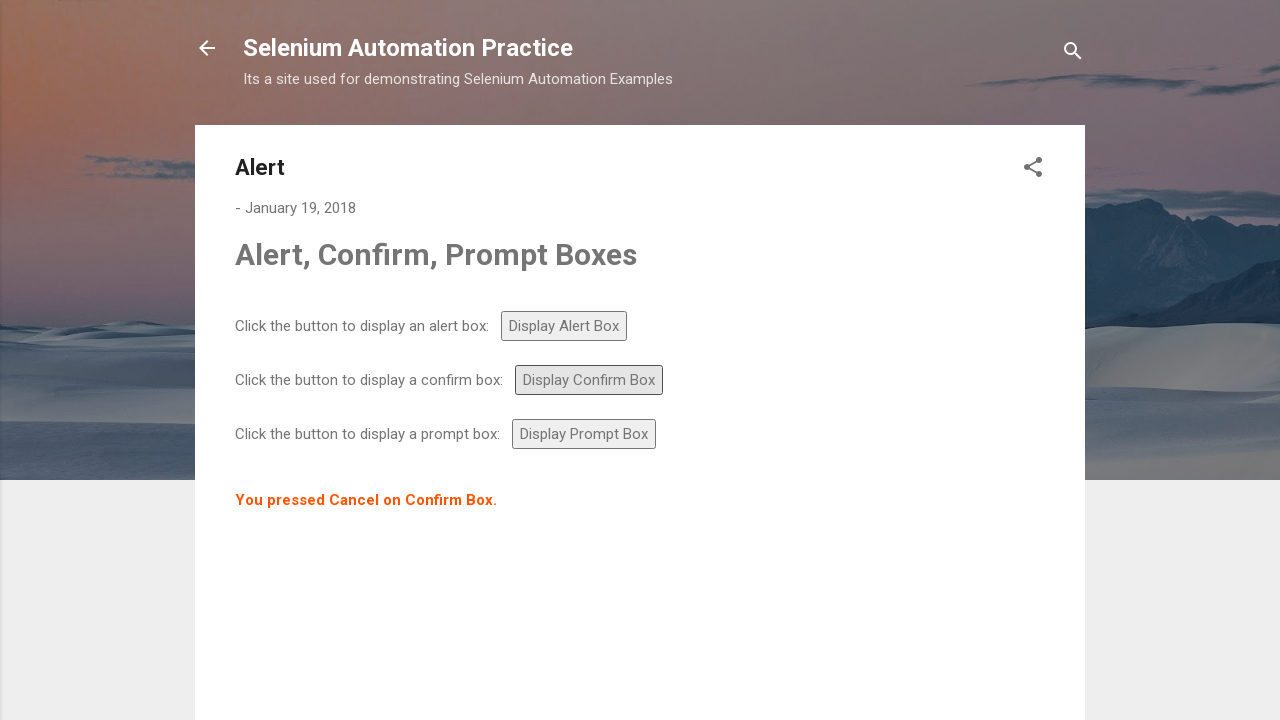

Set up dialog handler to dismiss confirmation dialog
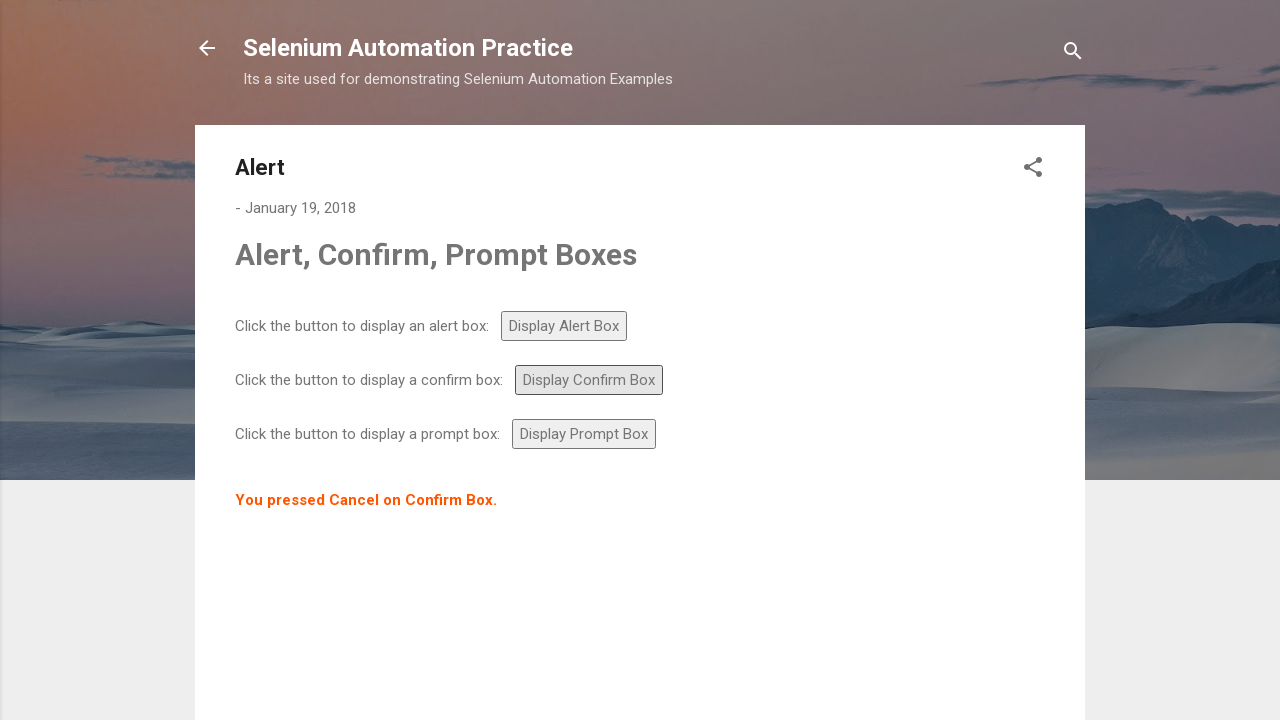

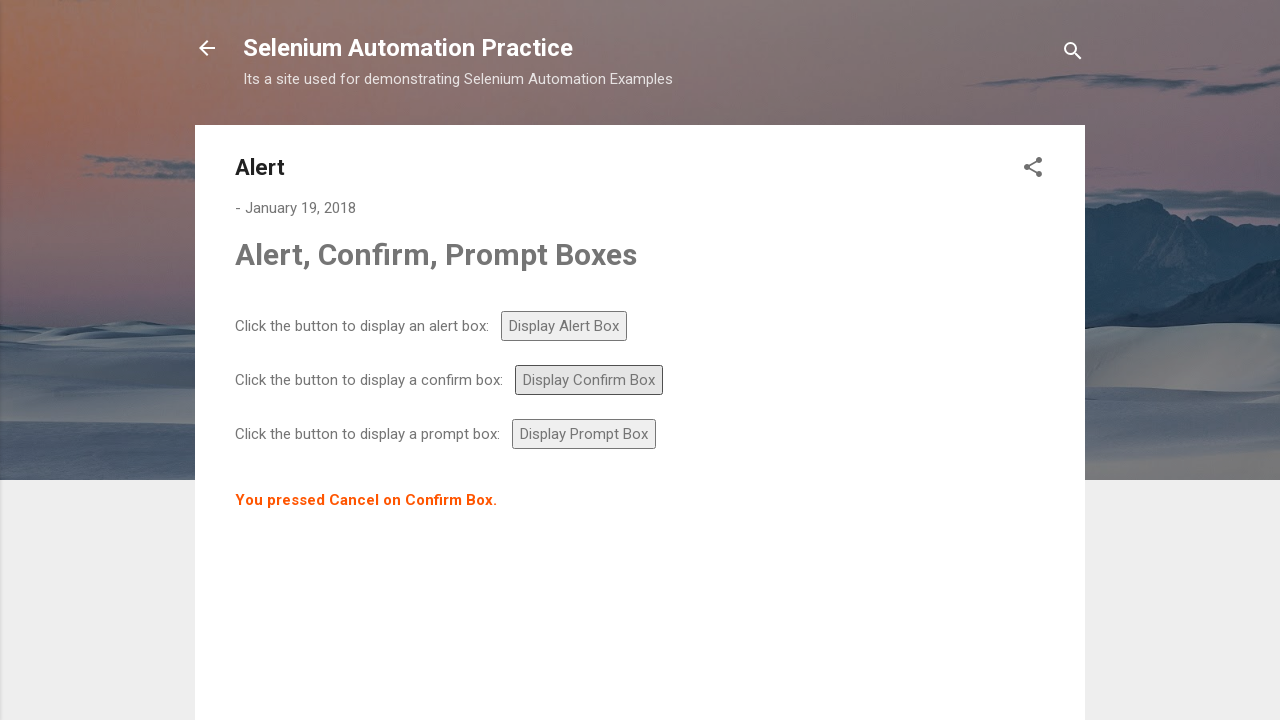